Tests window handling by clicking a link that opens a new window, then switching to the child window and closing it while keeping the parent window open.

Starting URL: http://omayo.blogspot.com/

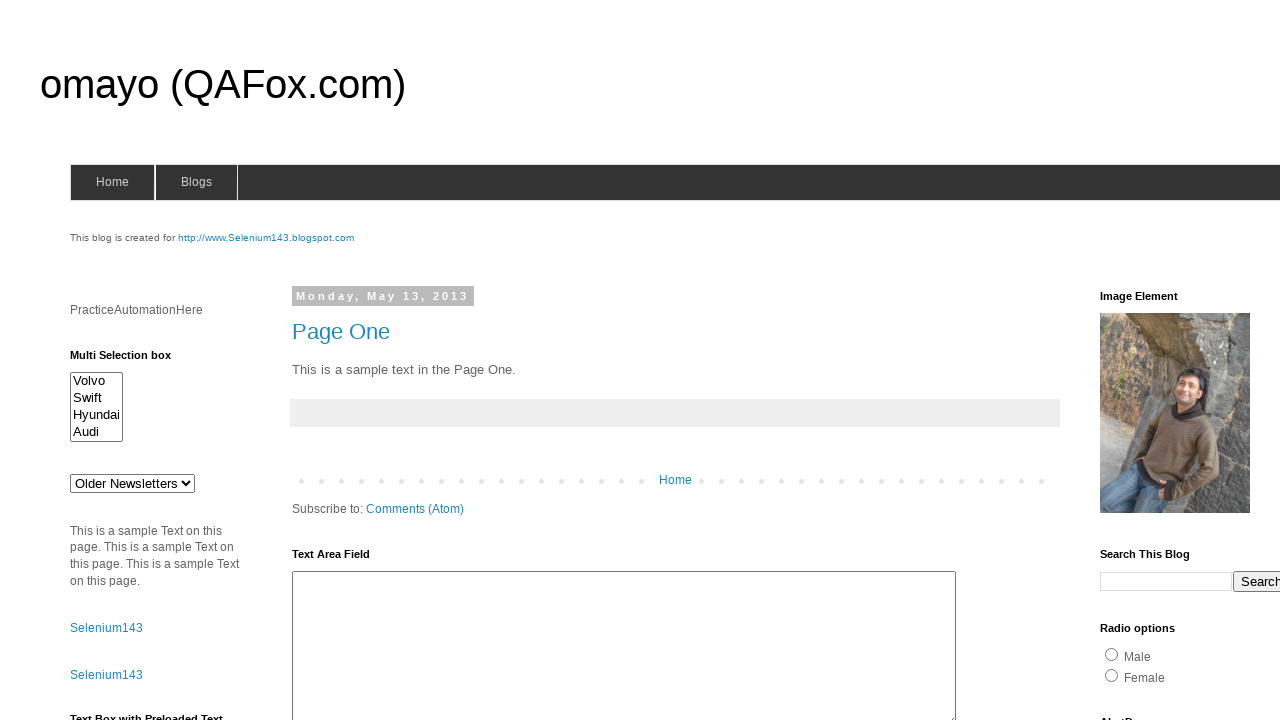

Stored reference to original parent window
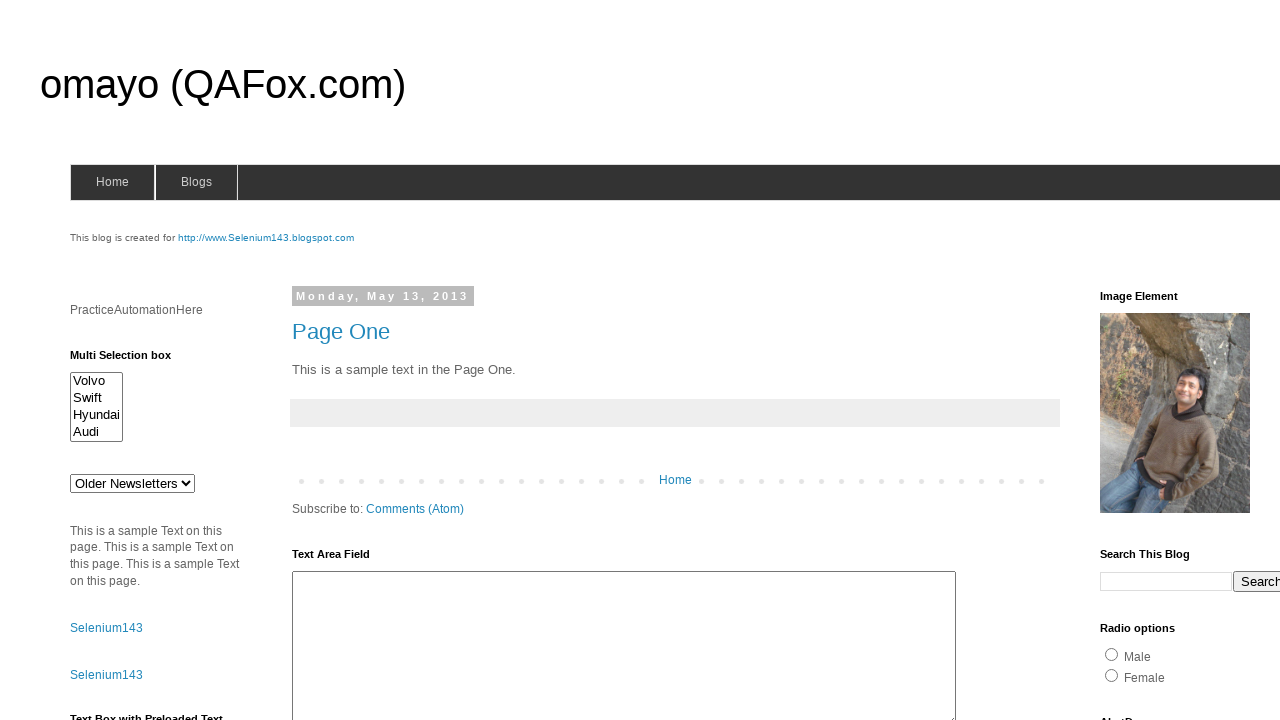

Clicked 'Open' link to open new window at (132, 360) on xpath=//a[contains(text(),'Open')]
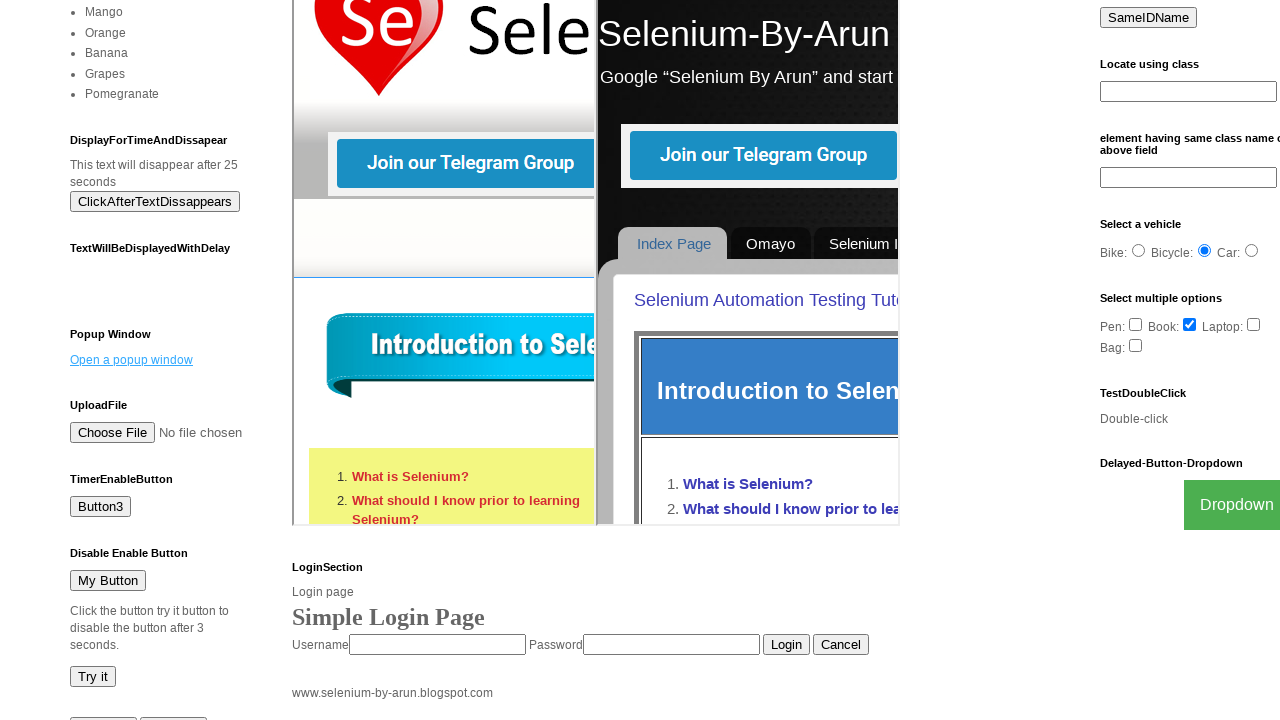

Retrieved new child window handle
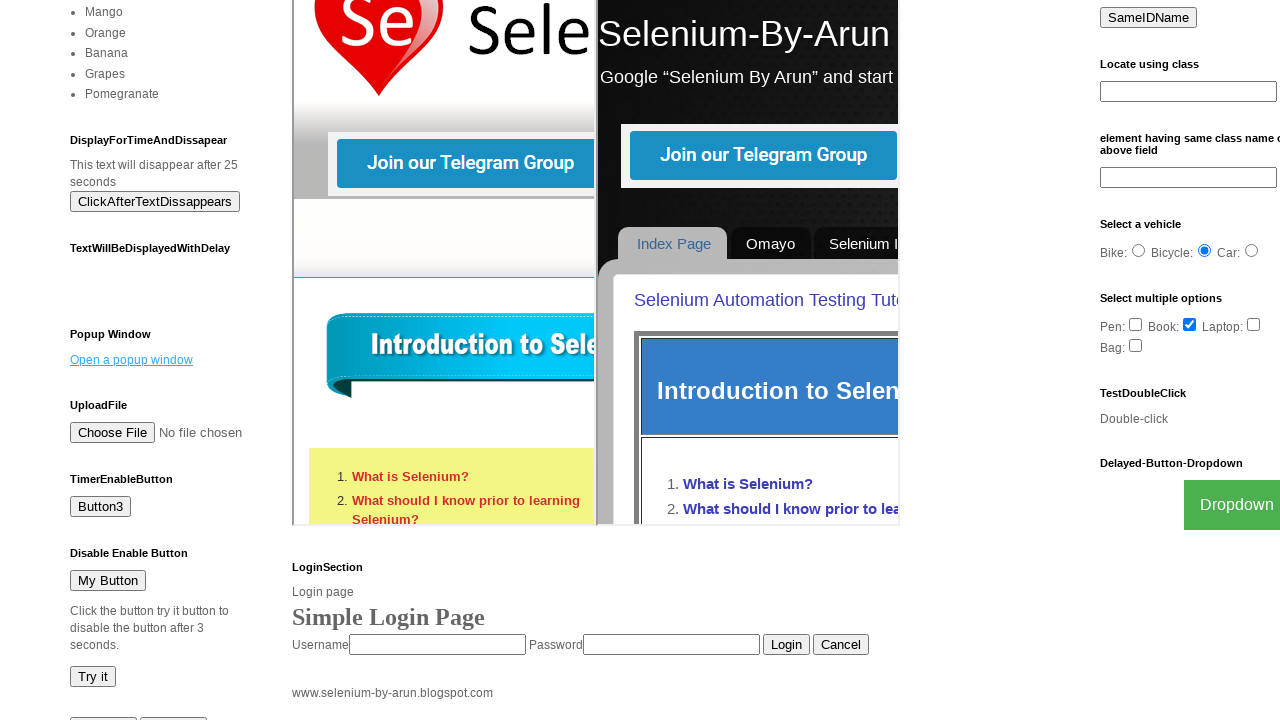

Child window loaded completely
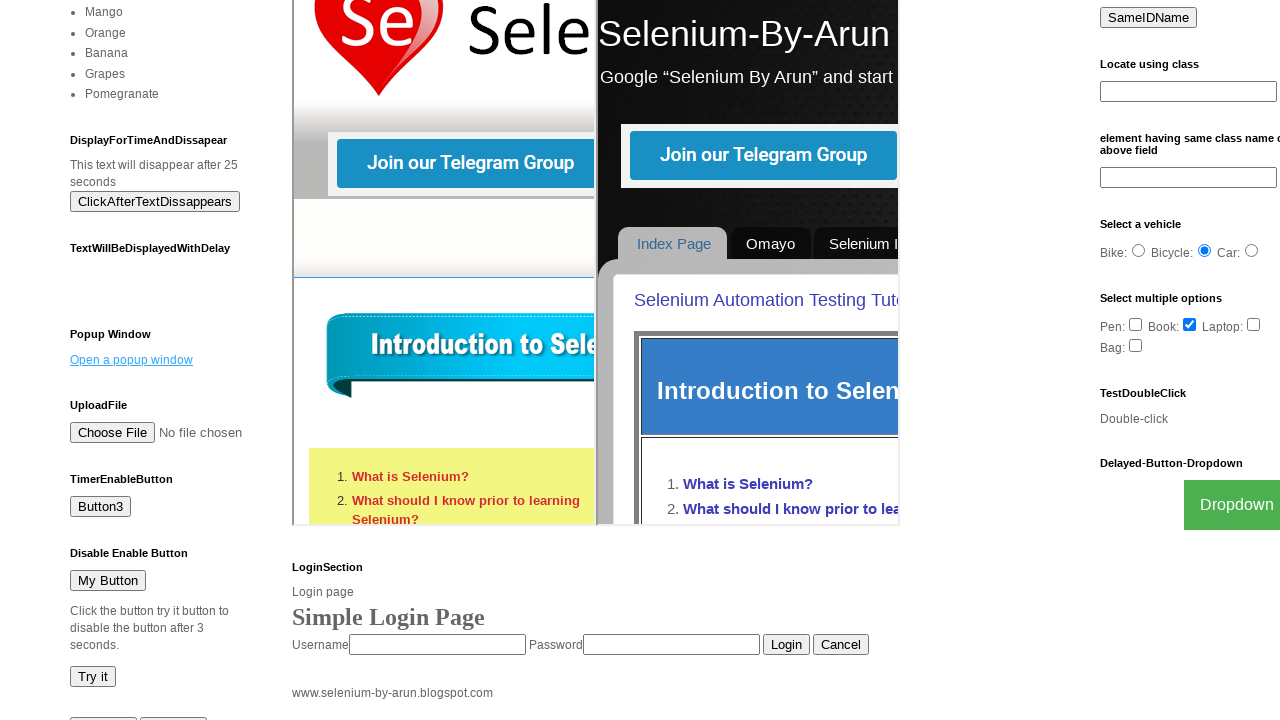

Closed child window
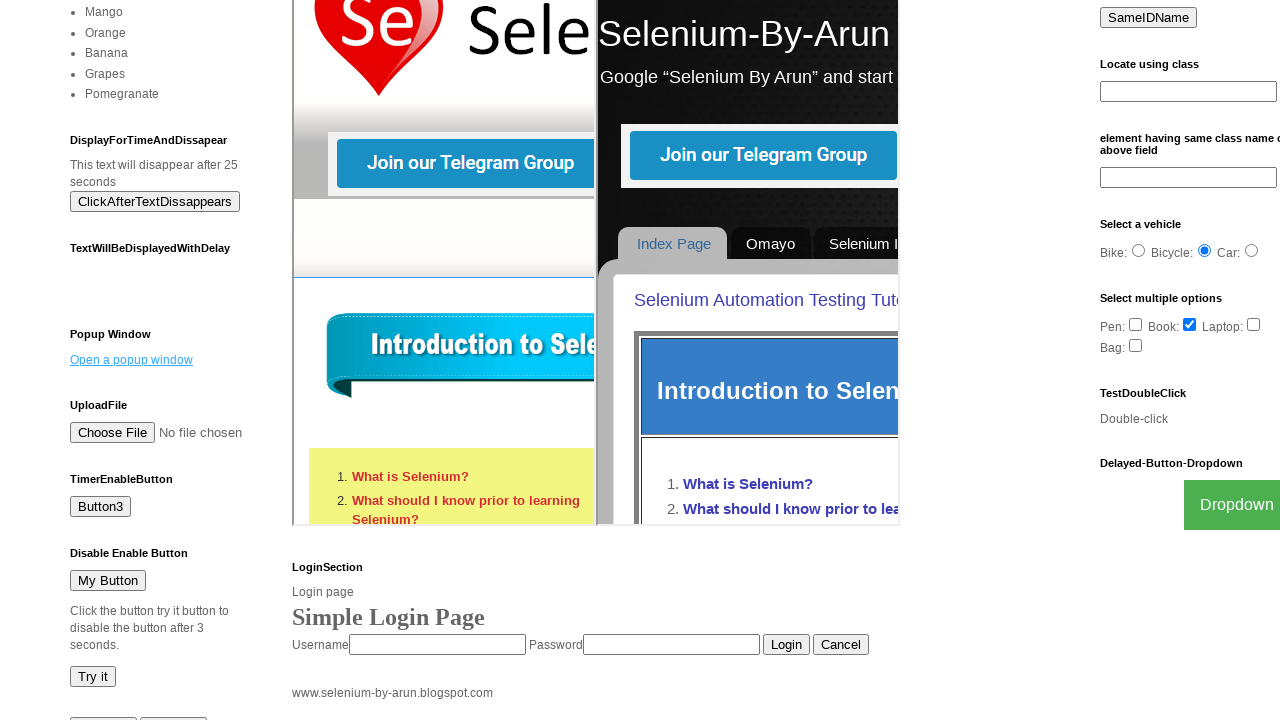

Brought parent window to front - parent window remains open
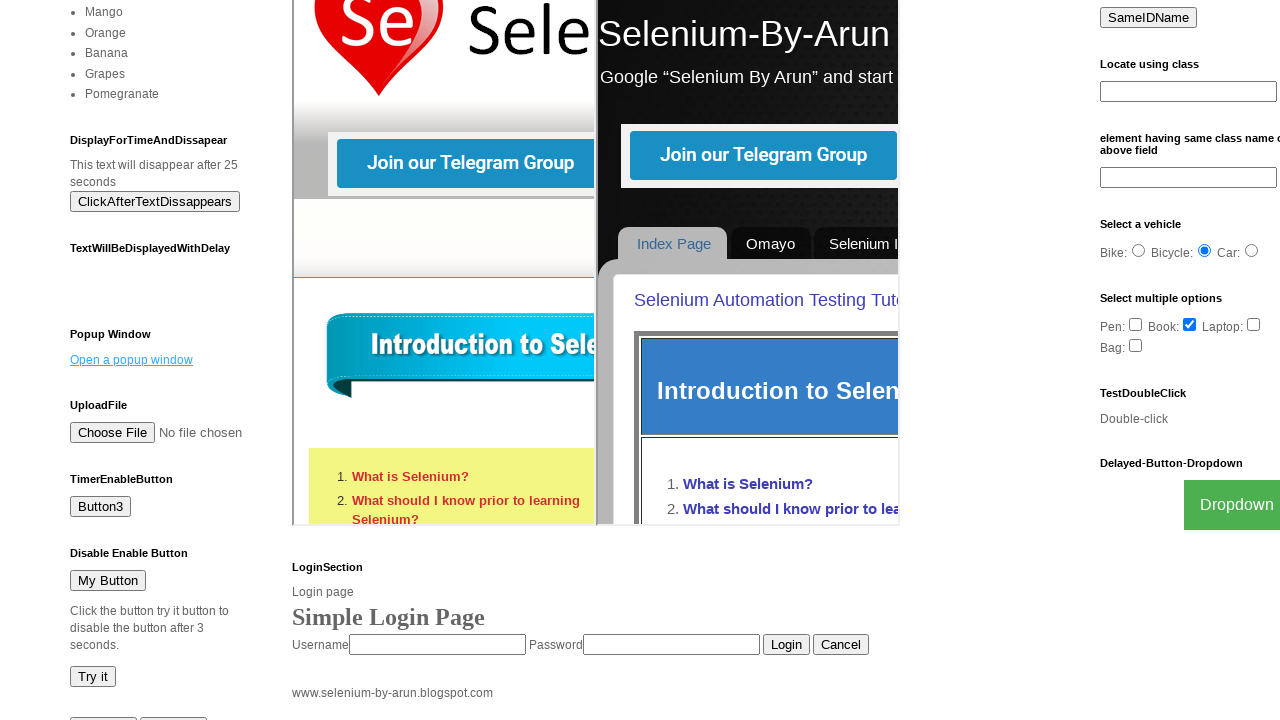

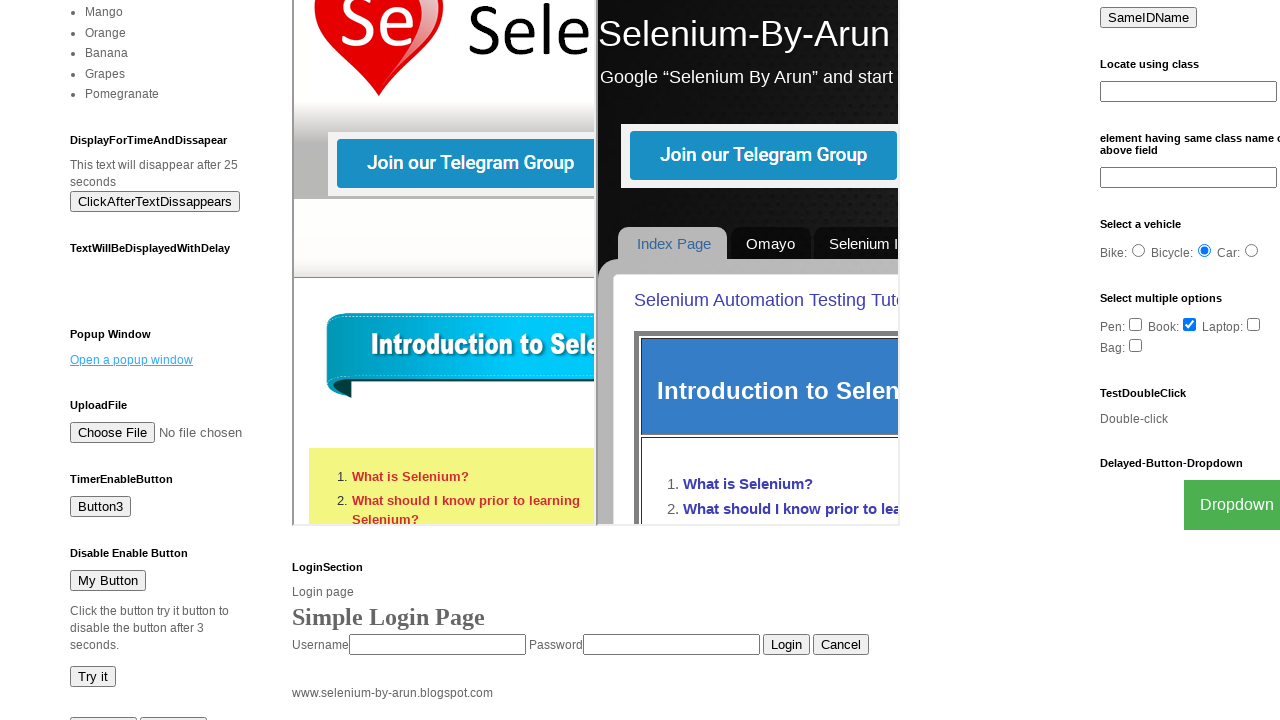